Tests dynamic properties page by clicking on an element that becomes visible after a delay

Starting URL: https://demoqa.com/dynamic-properties

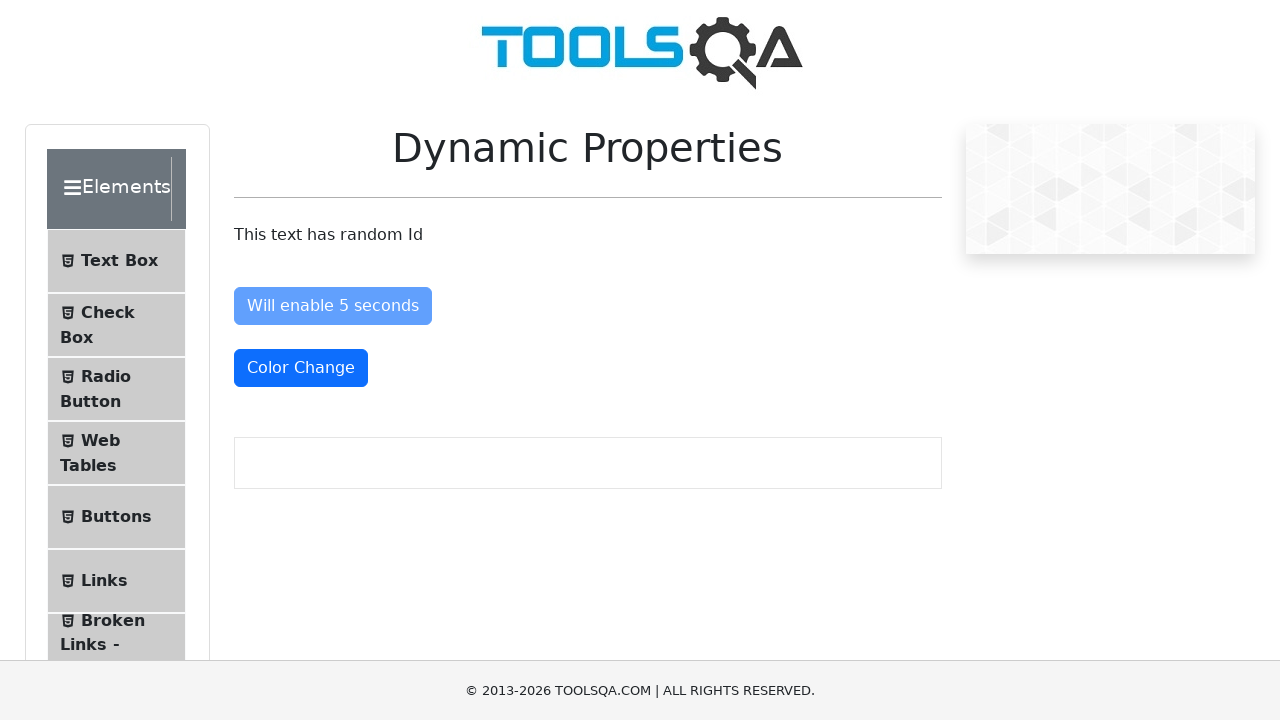

Navigated to dynamic properties test page
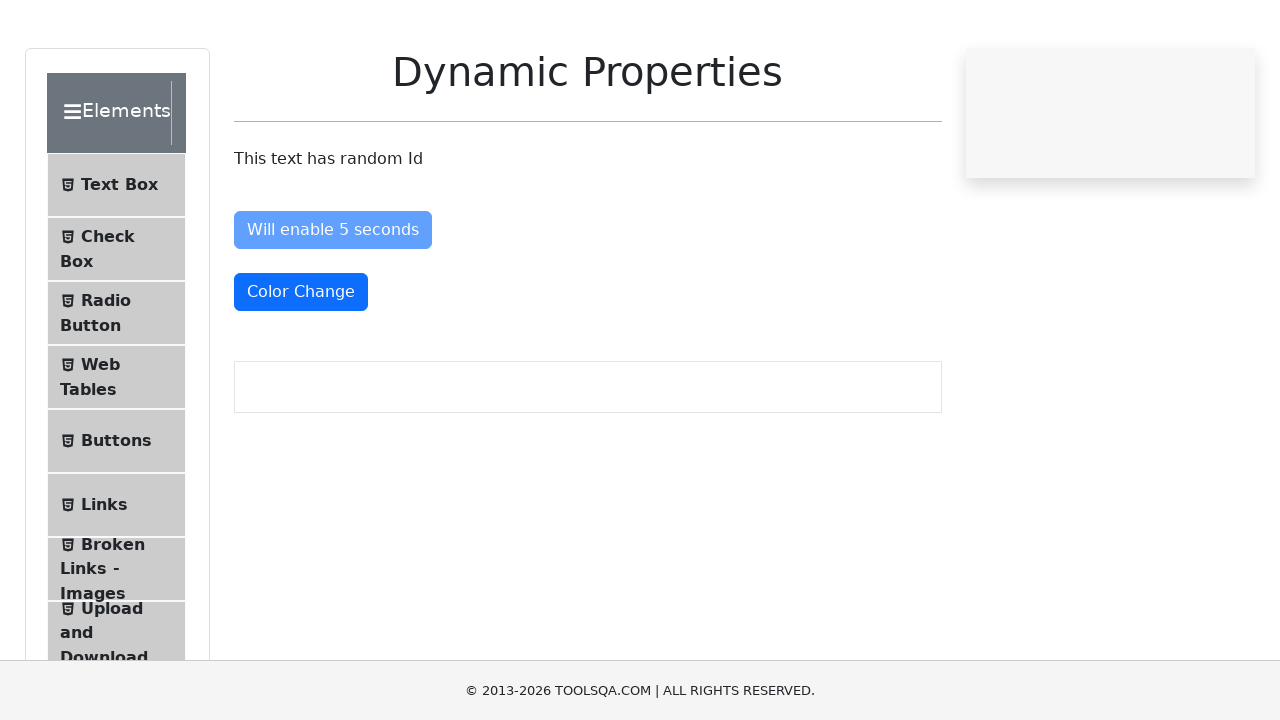

Clicked element that became visible after delay at (338, 430) on #visibleAfter
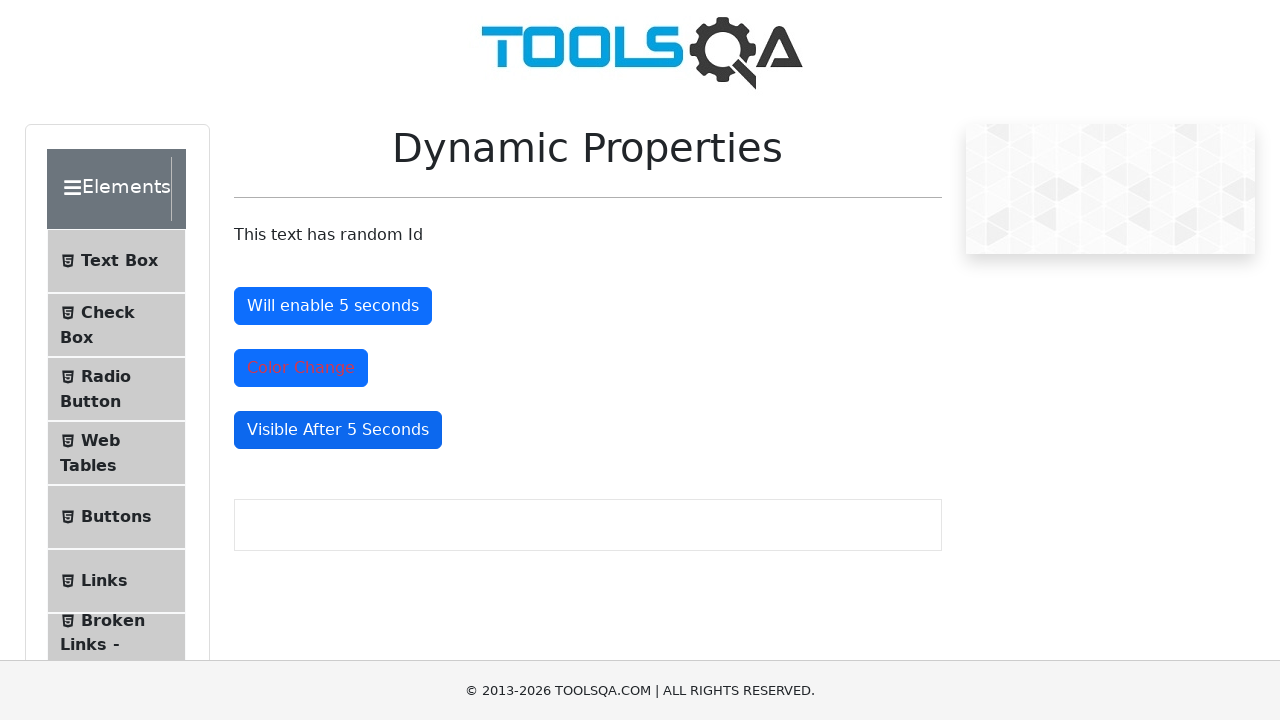

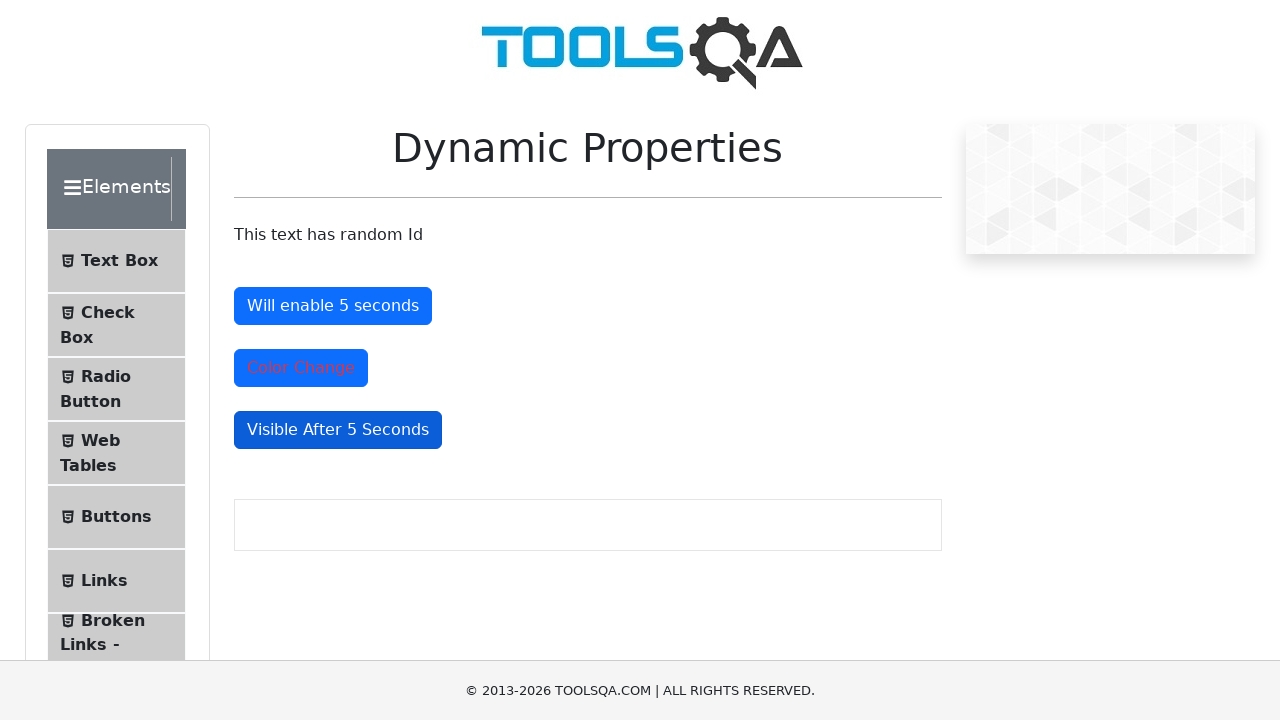